Tests a web form by filling in a text field with "Selenium", submitting the form, and verifying the success message

Starting URL: https://www.selenium.dev/selenium/web/web-form.html

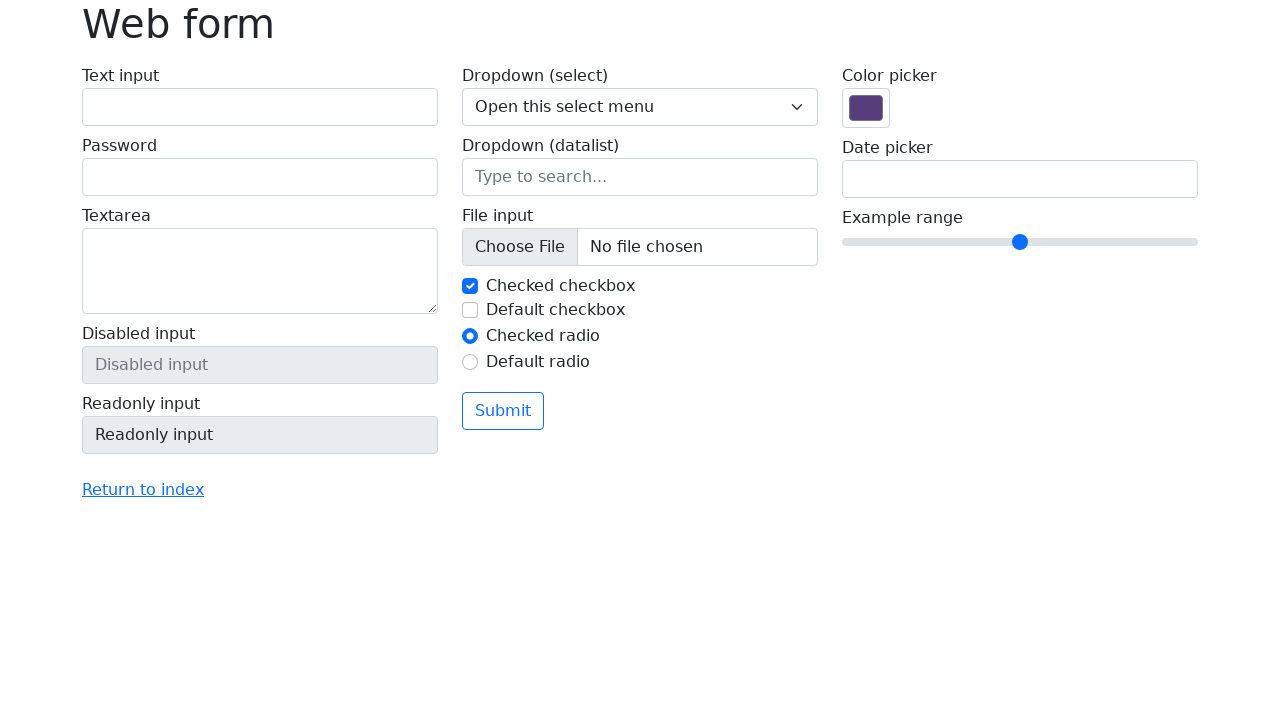

Filled text field with 'Selenium' on input[name='my-text']
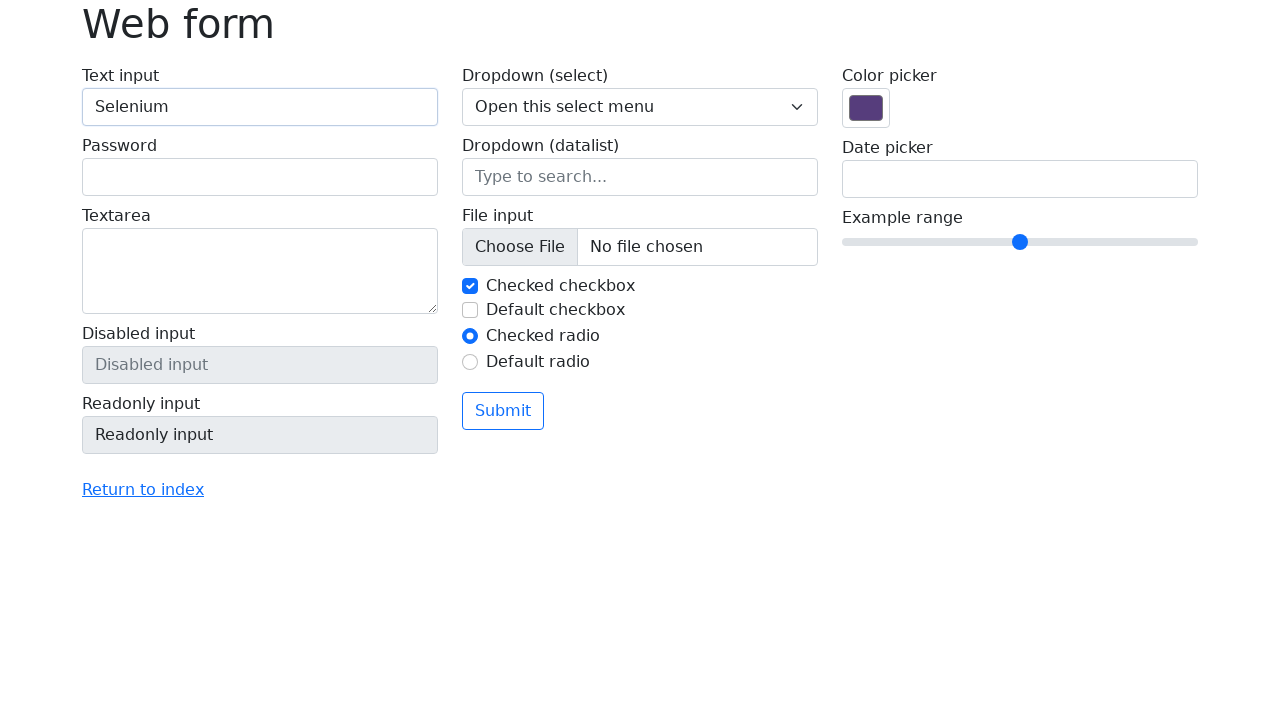

Clicked submit button at (503, 411) on button
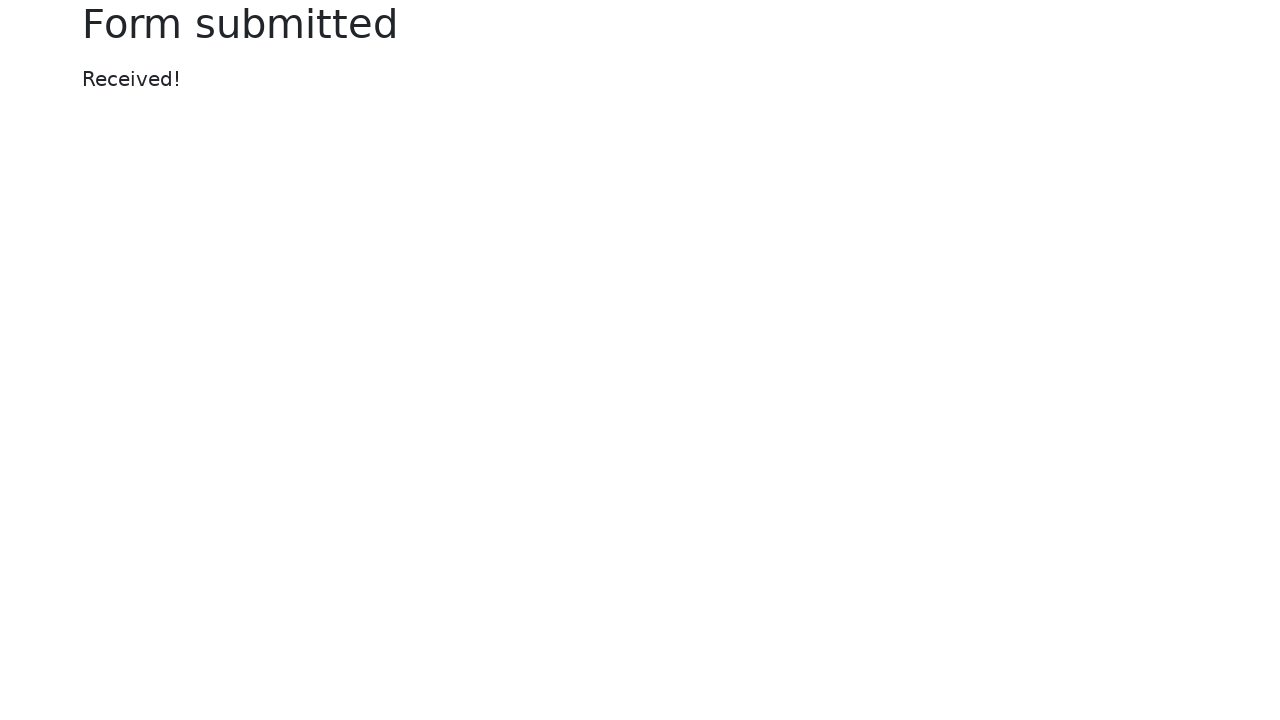

Success message element loaded
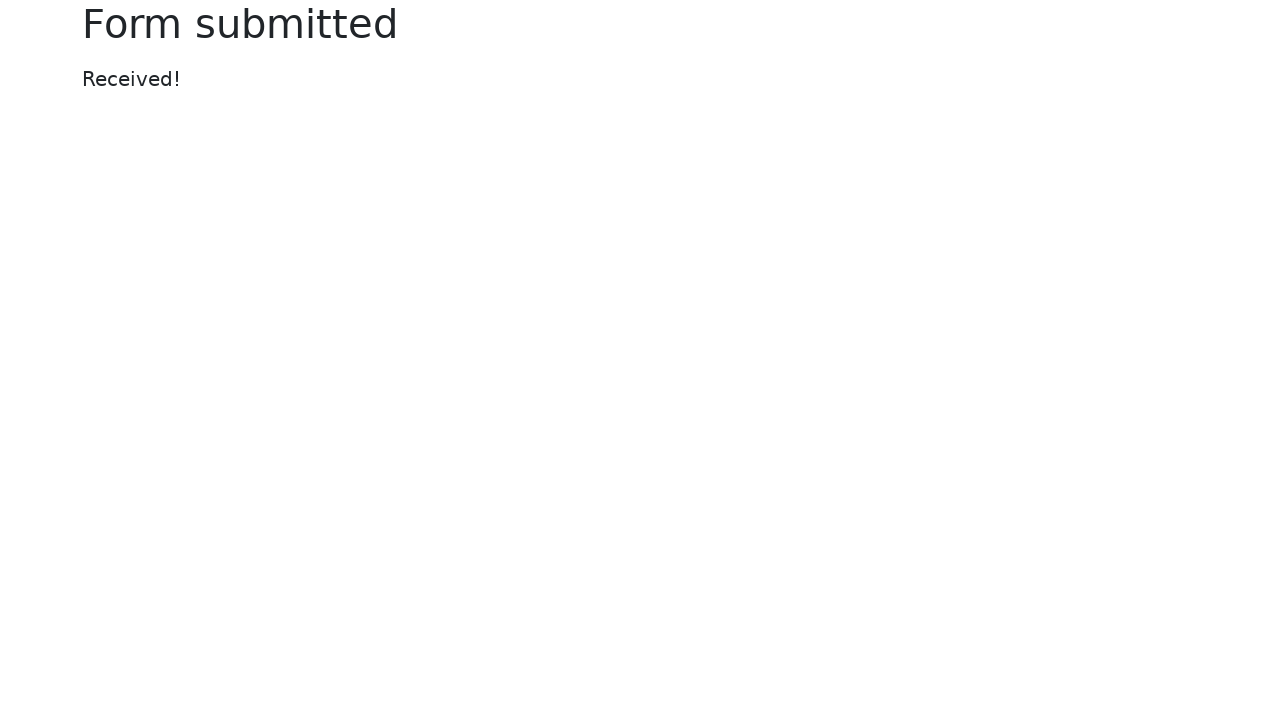

Located the success message element
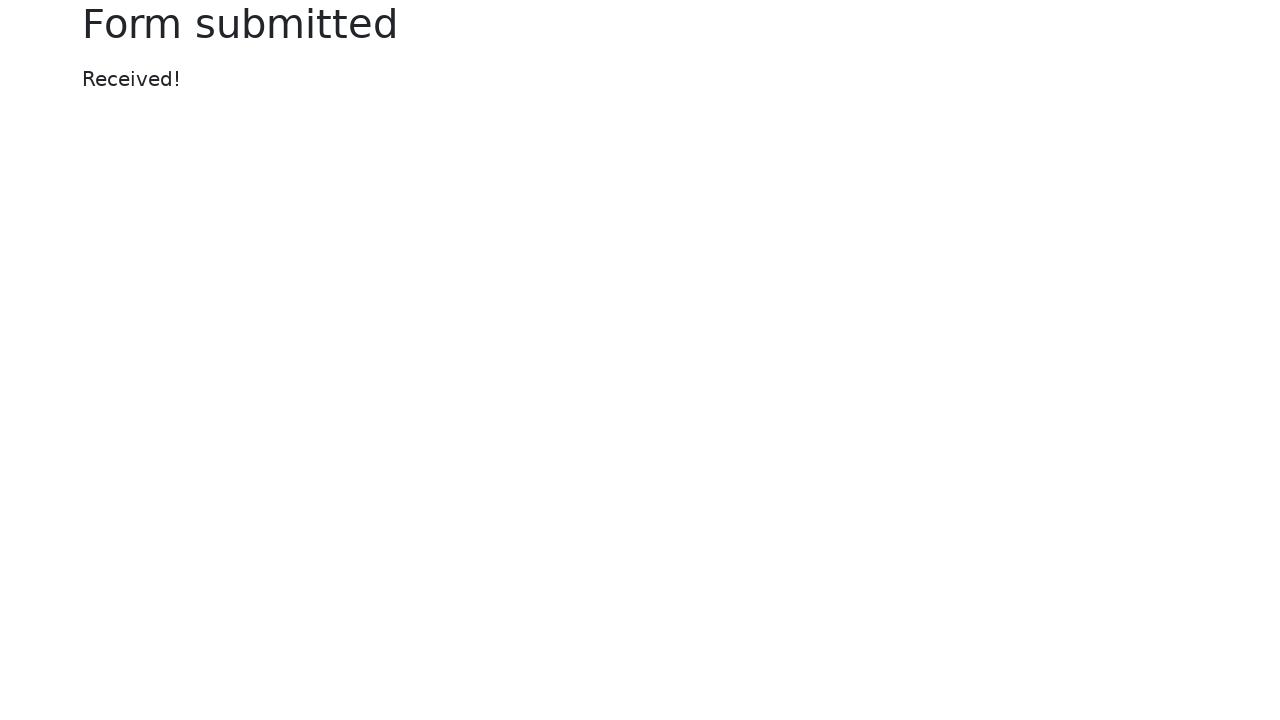

Verified success message contains 'Received!'
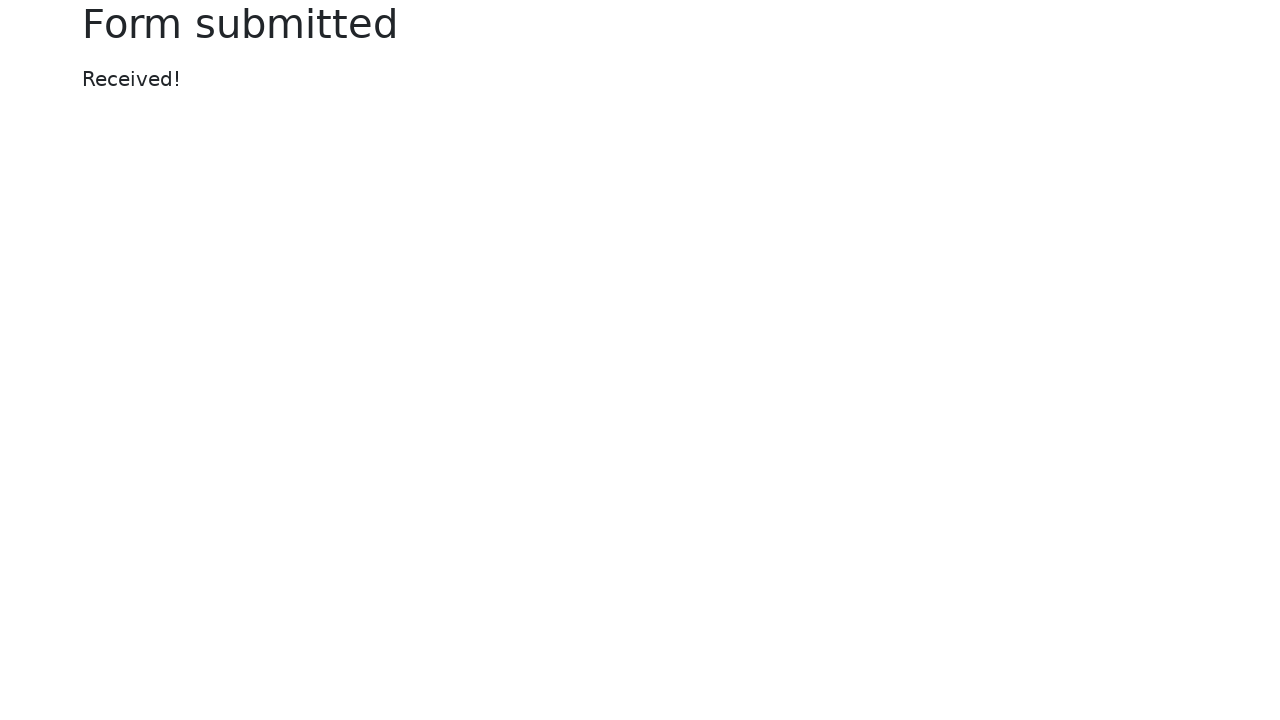

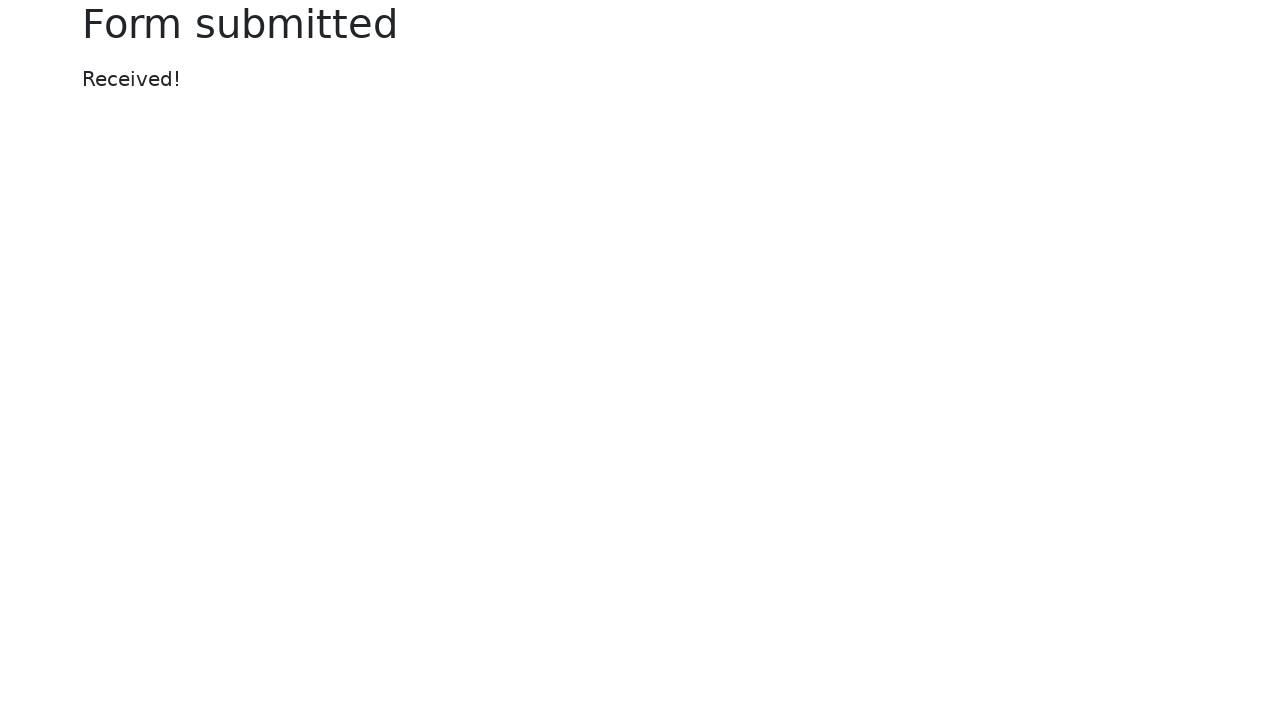